Tests autocomplete/autosuggest dropdown functionality by typing a partial country name and selecting "India" from the suggestions list

Starting URL: https://rahulshettyacademy.com/dropdownsPractise/

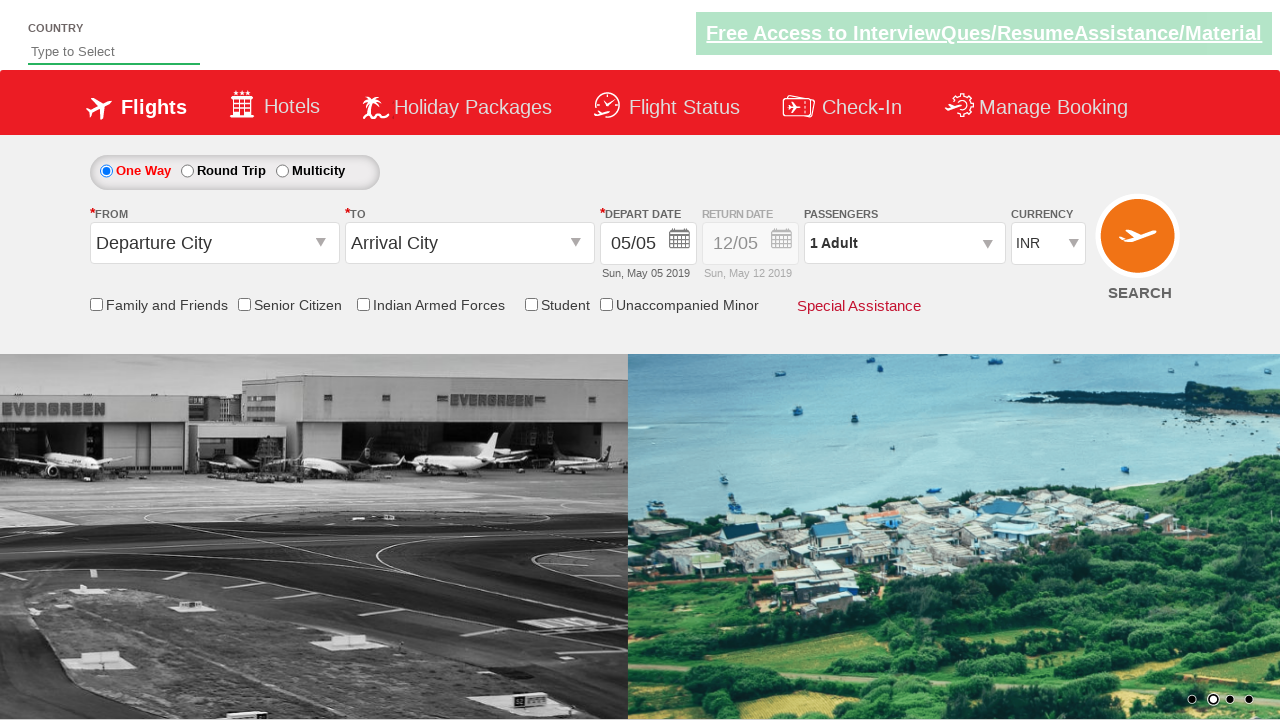

Filled autosuggest field with 'ind' to trigger dropdown suggestions on #autosuggest
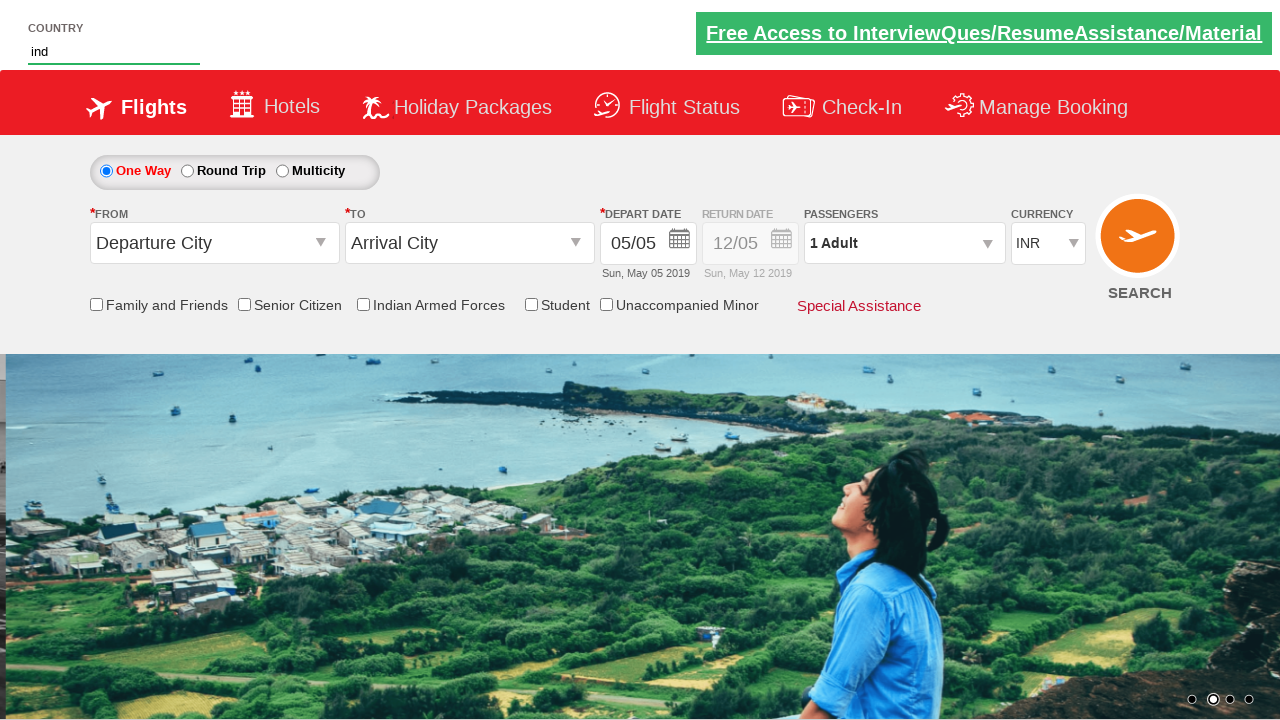

Autocomplete suggestions dropdown appeared
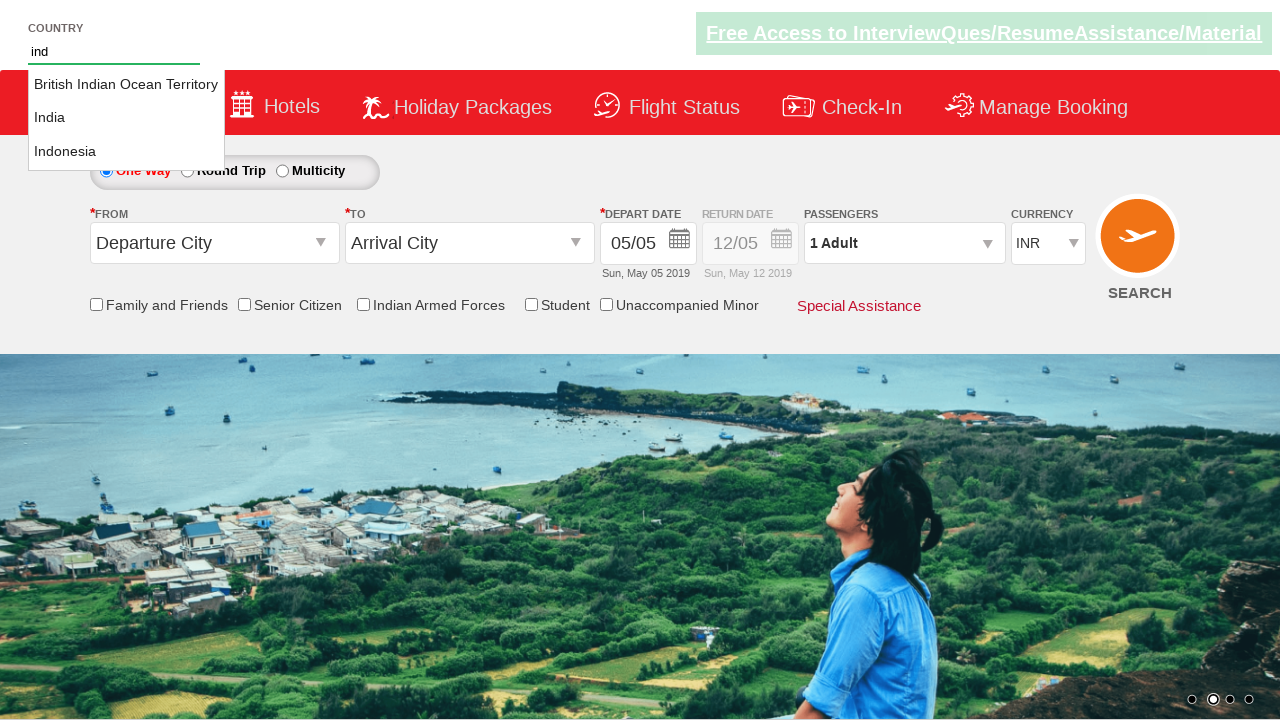

Located all suggestion options in the dropdown
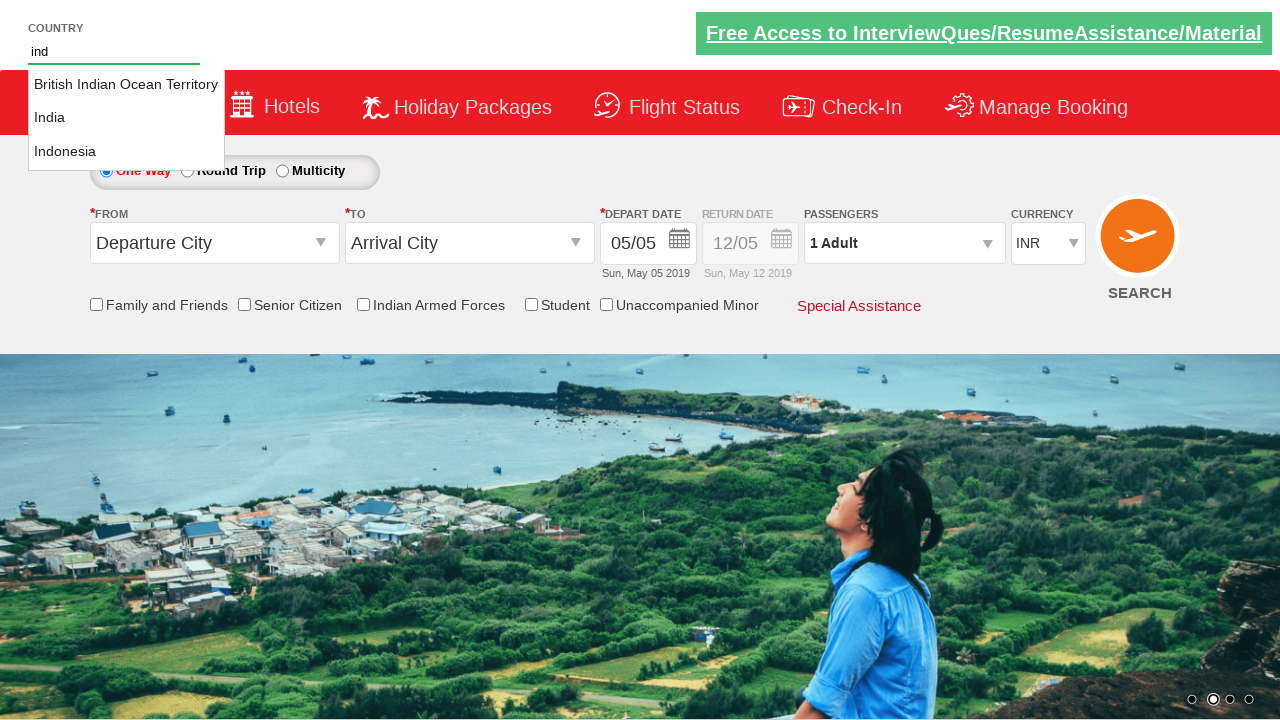

Found 3 suggestion options in dropdown
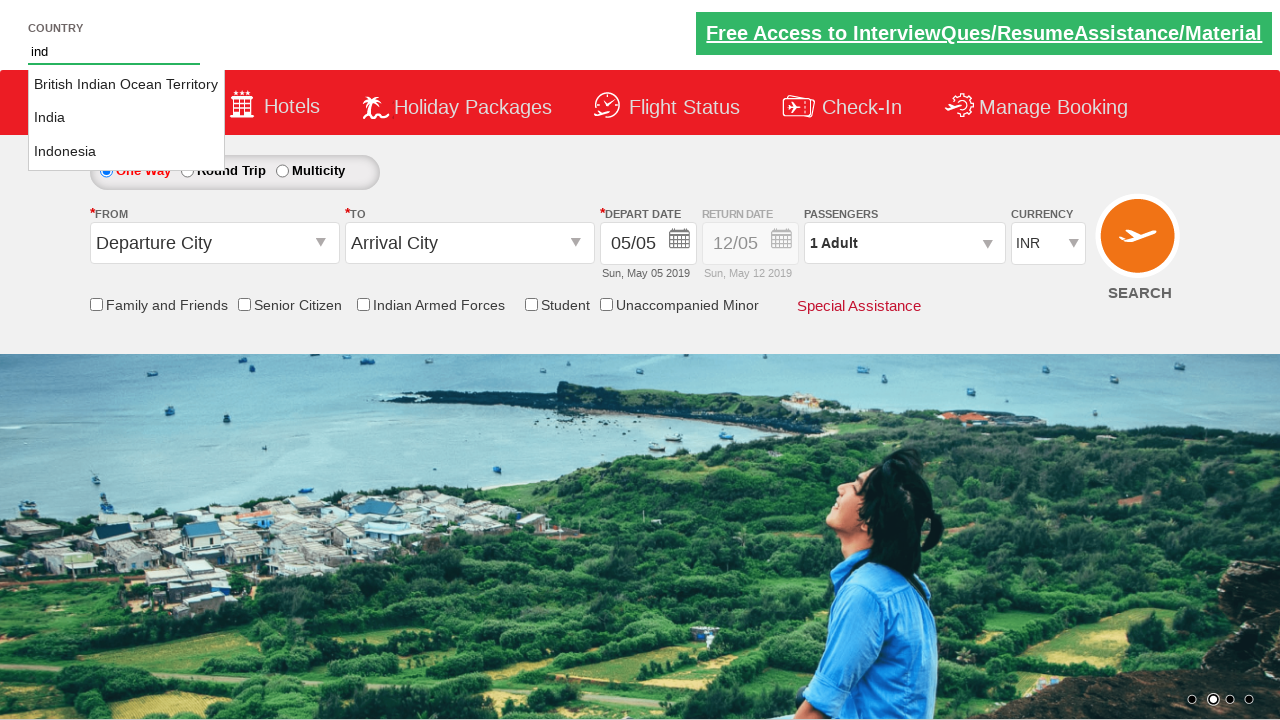

Retrieved text content from suggestion option 1: 'British Indian Ocean Territory'
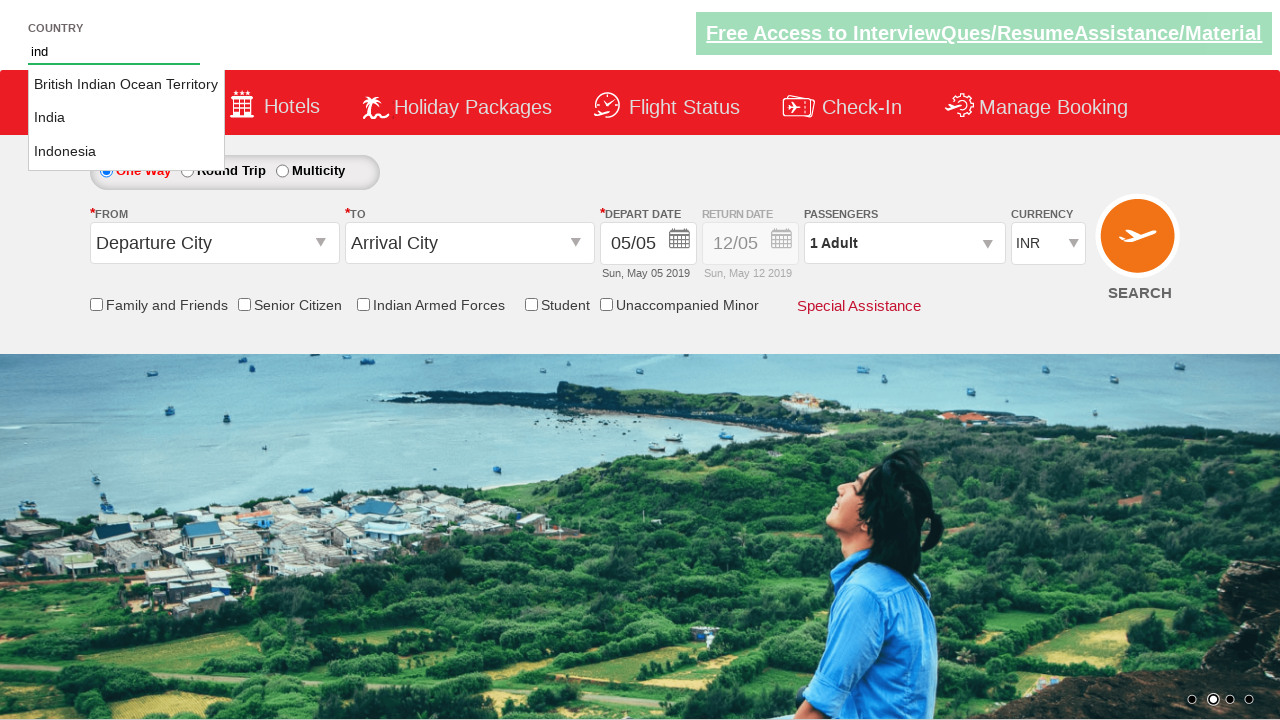

Retrieved text content from suggestion option 2: 'India'
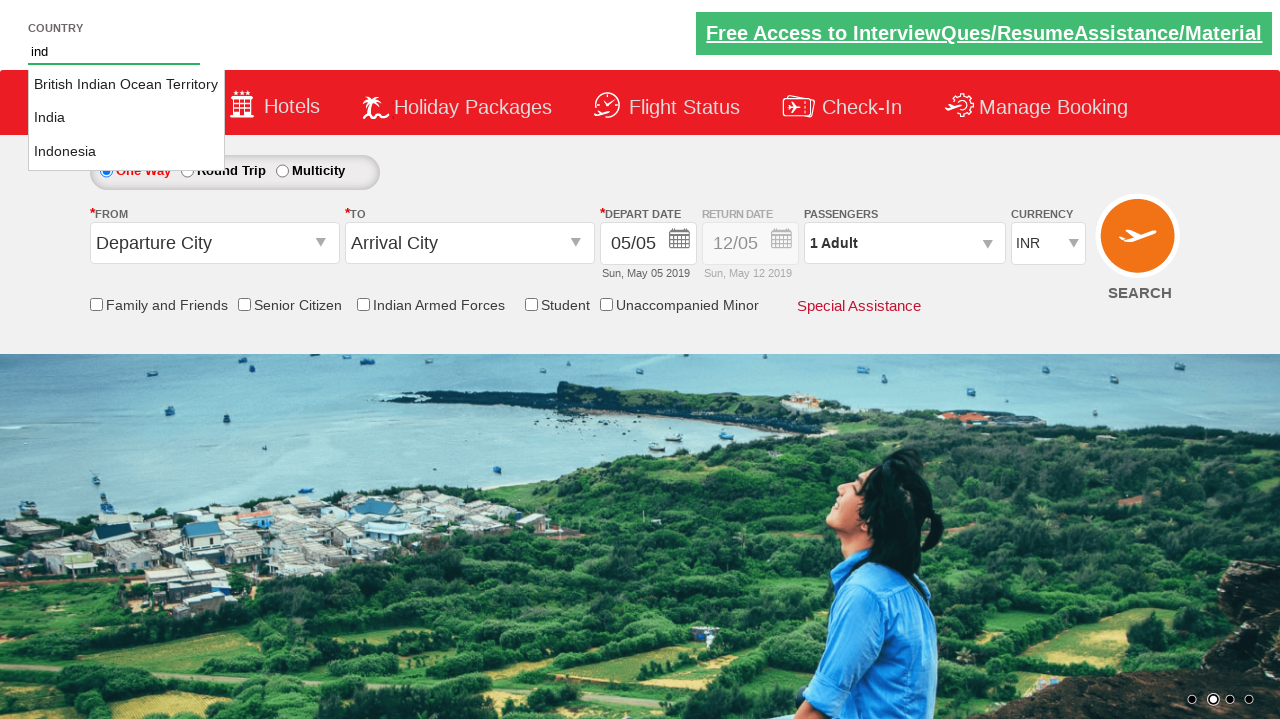

Clicked on 'India' option from the autocomplete suggestions at (126, 118) on ul li.ui-menu-item a >> nth=1
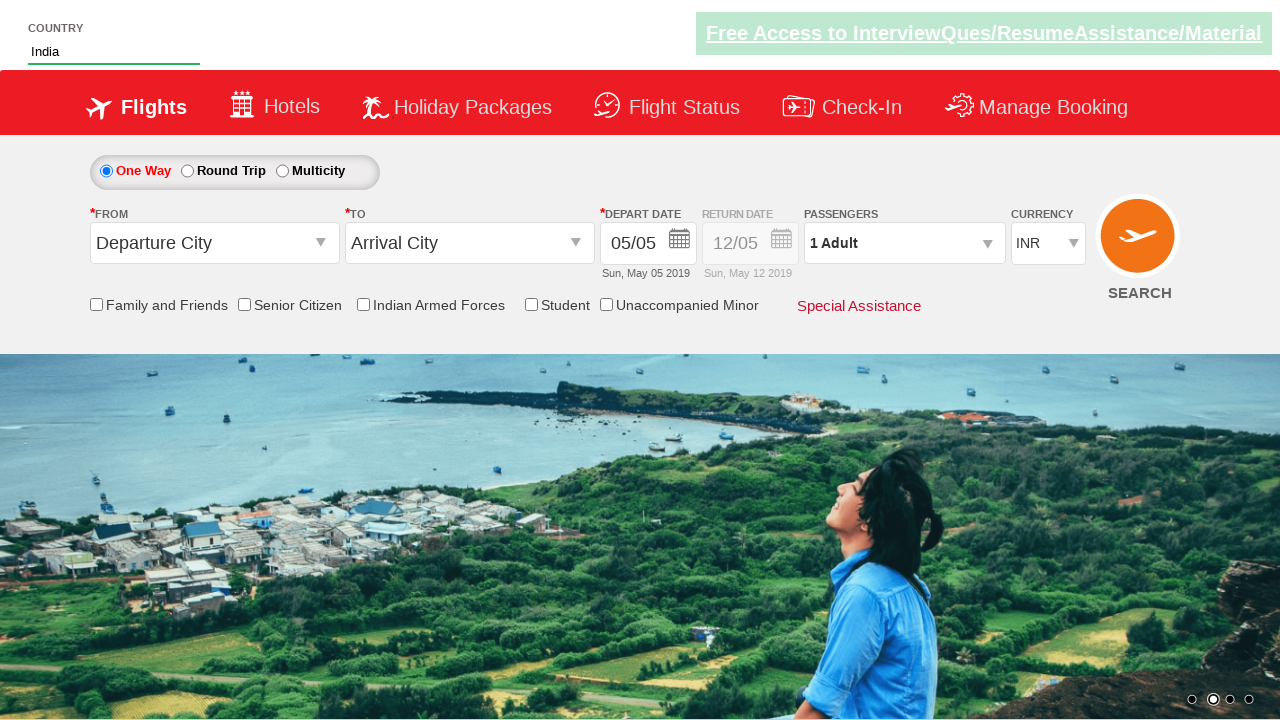

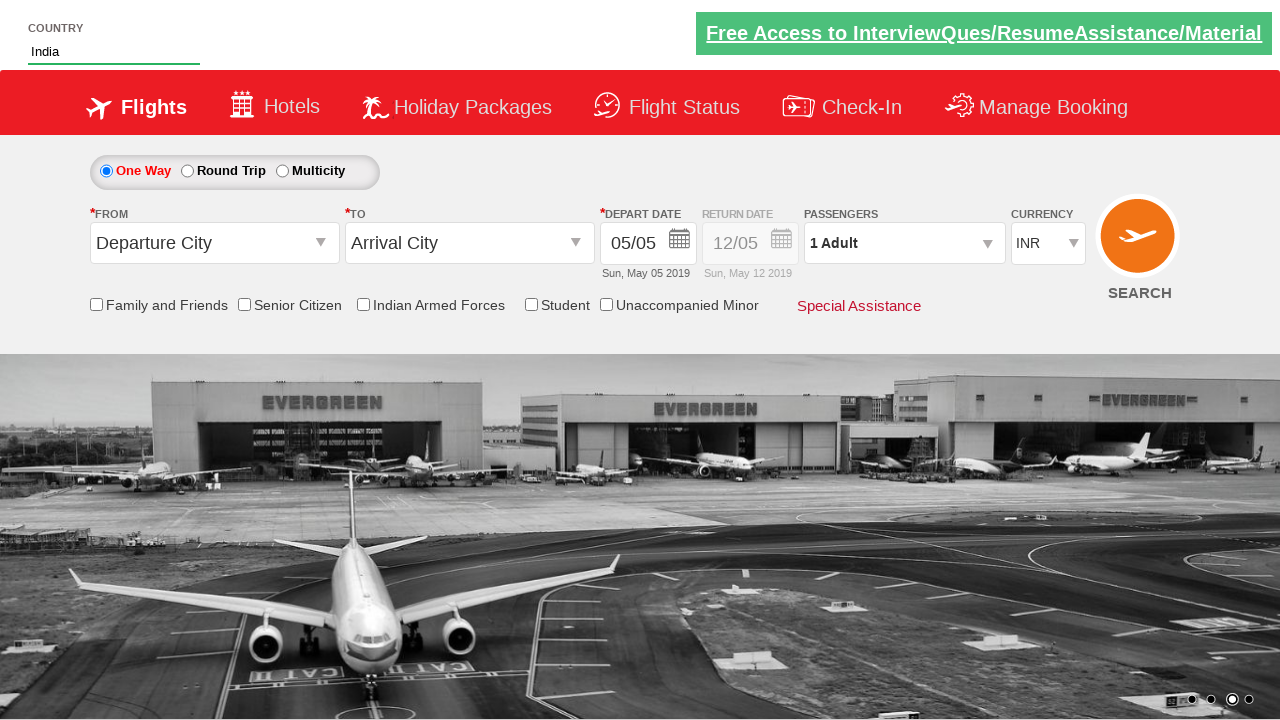